Tests dynamic dropdown functionality on a flight booking practice site by selecting an origin airport (Bangalore/BLR) and a destination airport (Chennai/MAA) from dropdown menus.

Starting URL: https://rahulshettyacademy.com/dropdownsPractise/

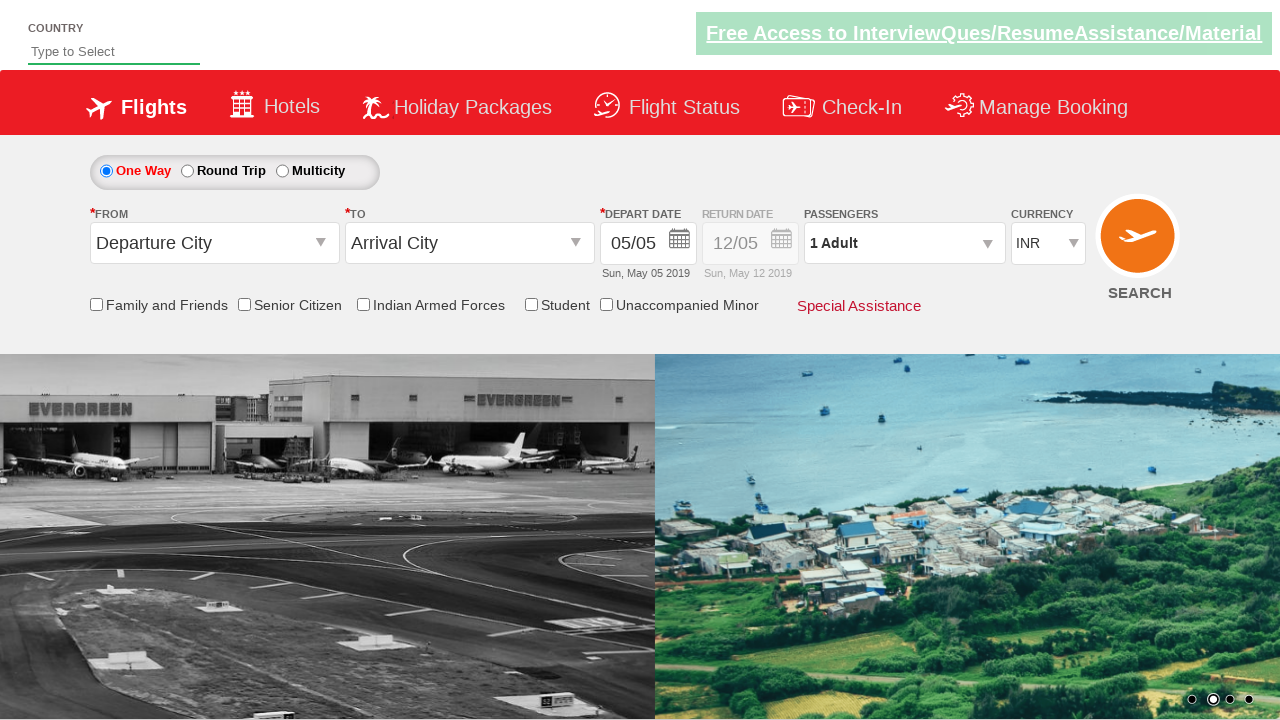

Clicked on origin station dropdown to open it at (323, 244) on #ctl00_mainContent_ddl_originStation1_CTXTaction
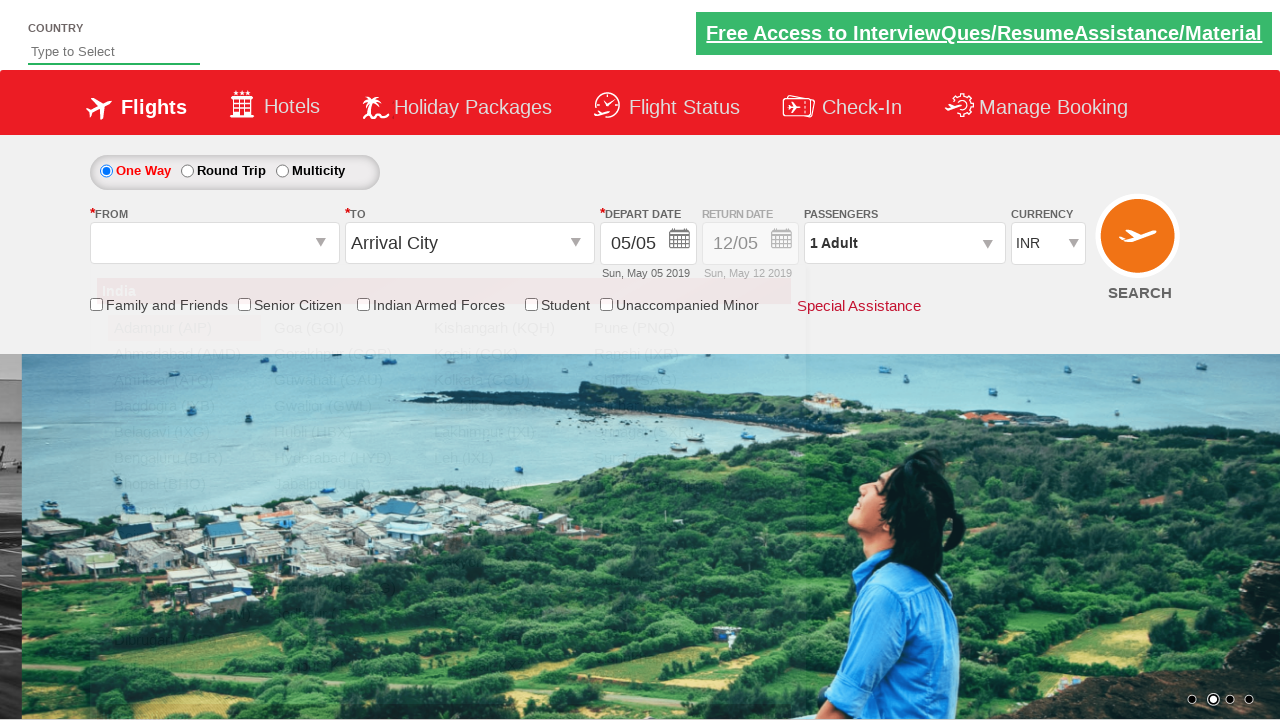

Selected Bangalore (BLR) as origin airport at (184, 458) on xpath=//a[@value='BLR']
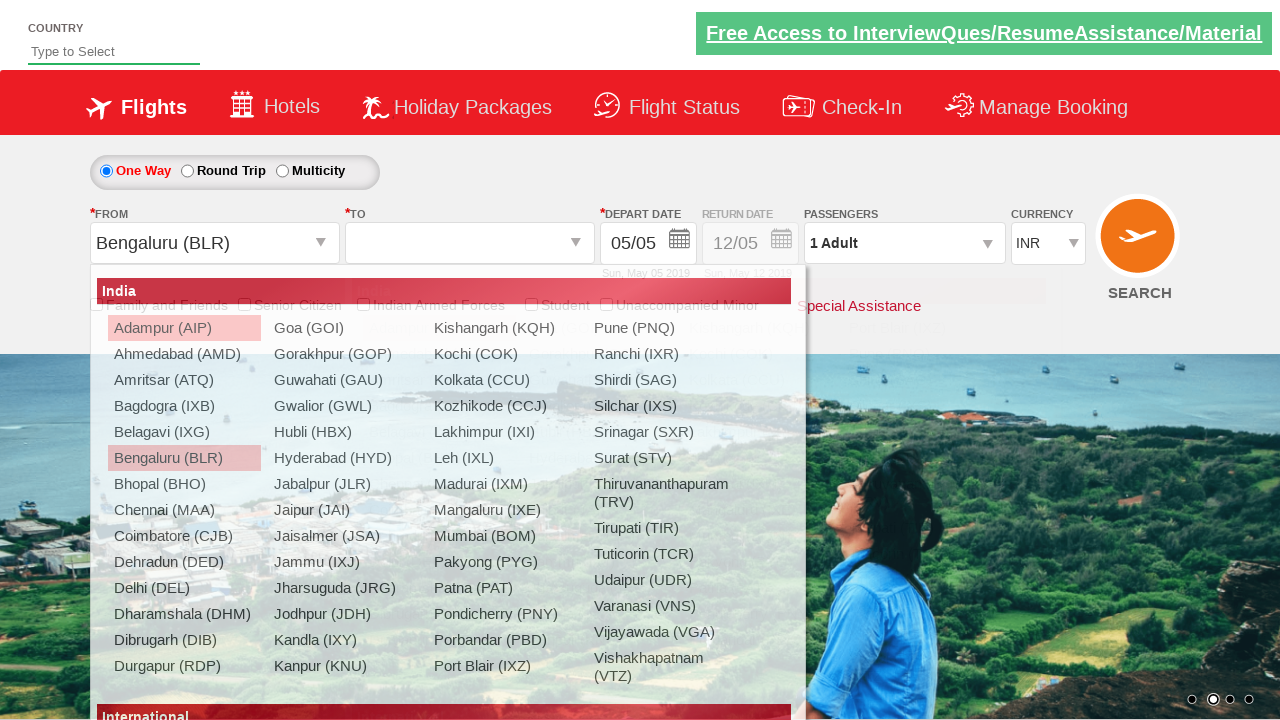

Waited for destination dropdown to be ready
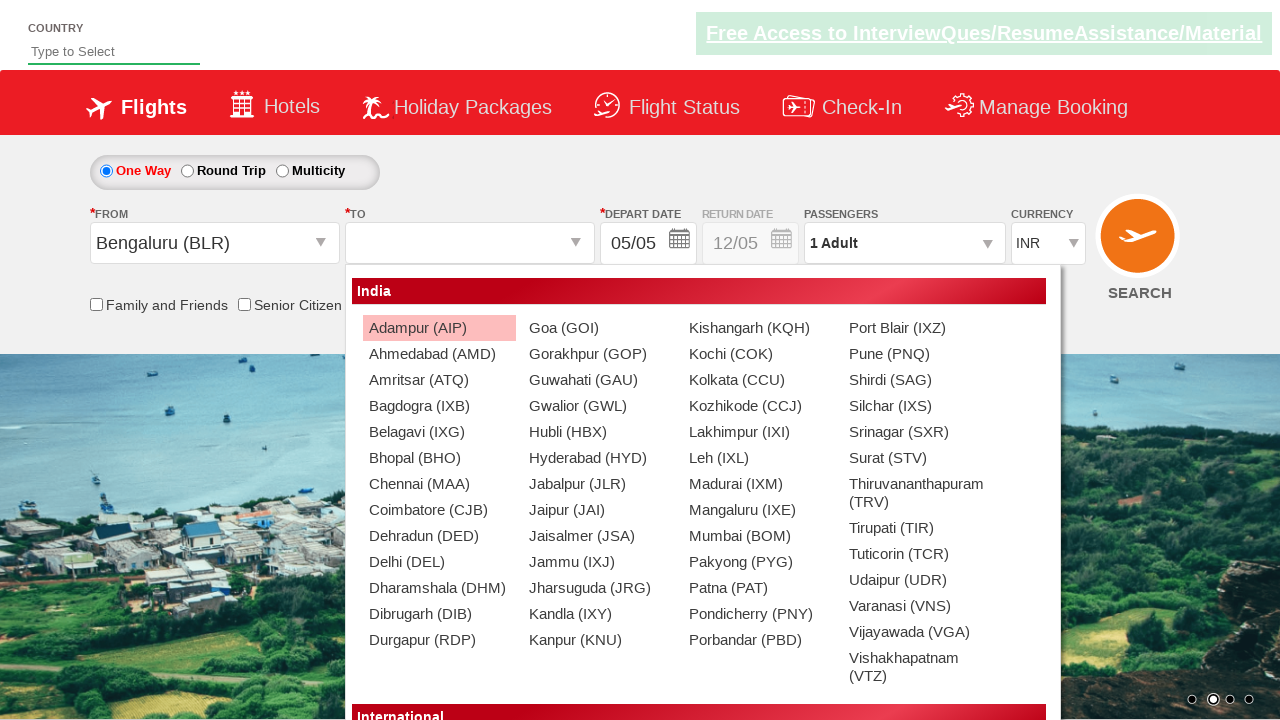

Selected Chennai (MAA) as destination airport at (439, 484) on (//a[@value='MAA'])[2]
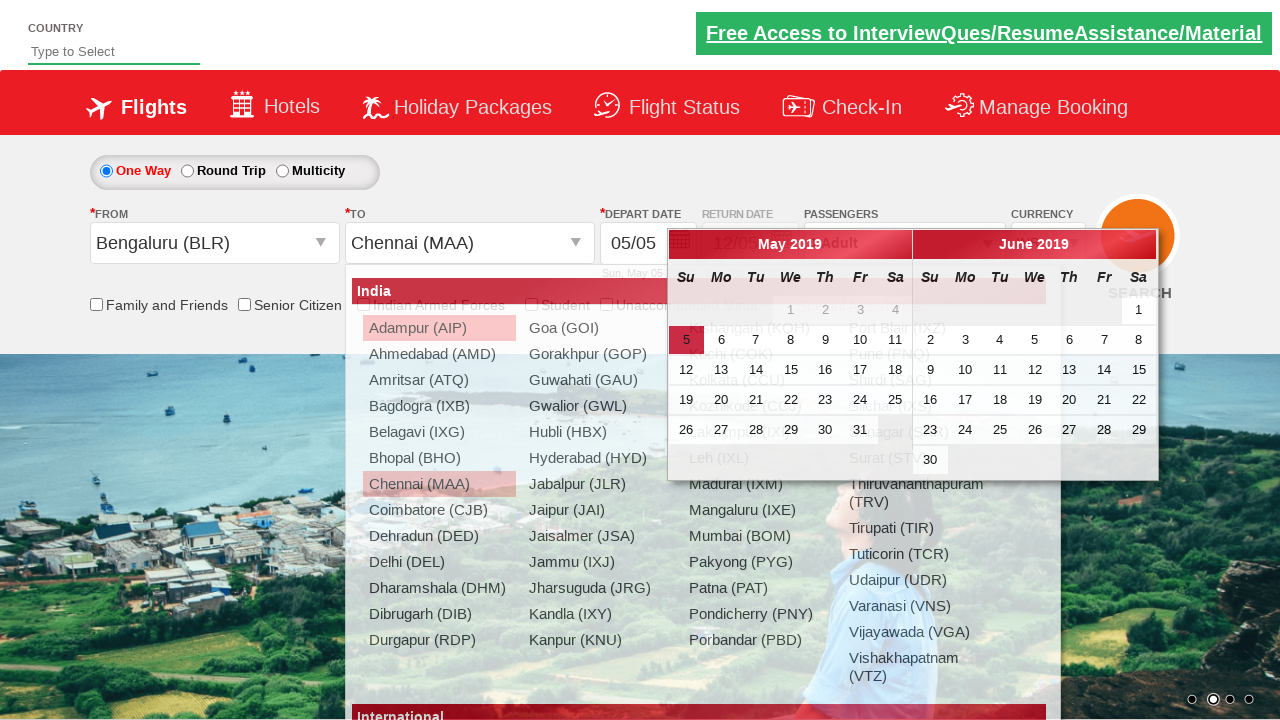

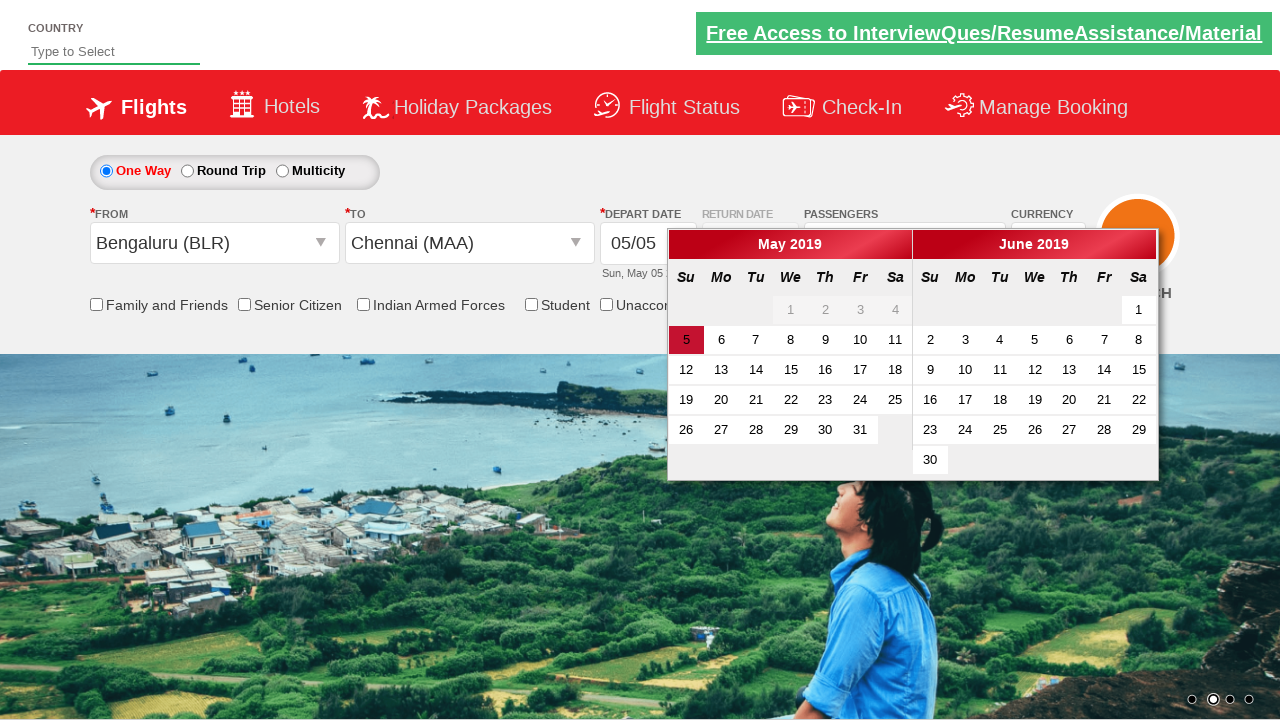